Tests multiple selection dropdown functionality by selecting various options

Starting URL: https://only-testing-blog.blogspot.com/2014/01/textbox.html

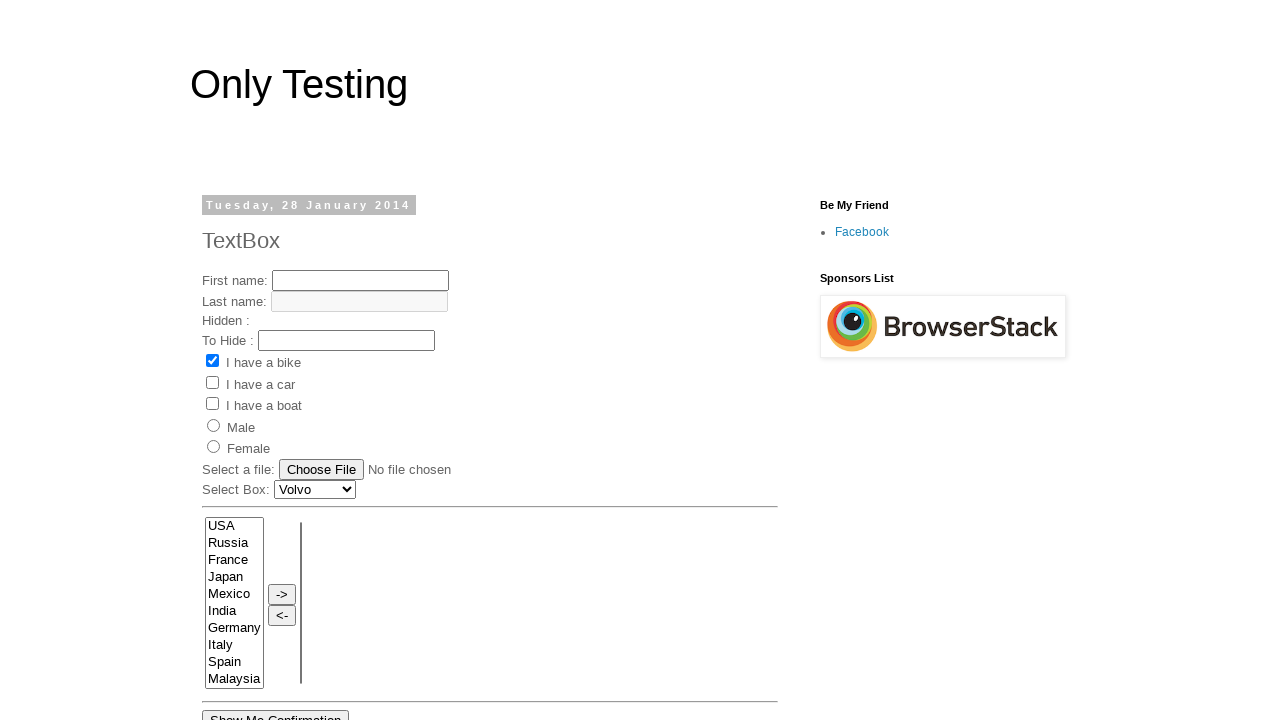

Located multi-select dropdown element with name 'FromLB'
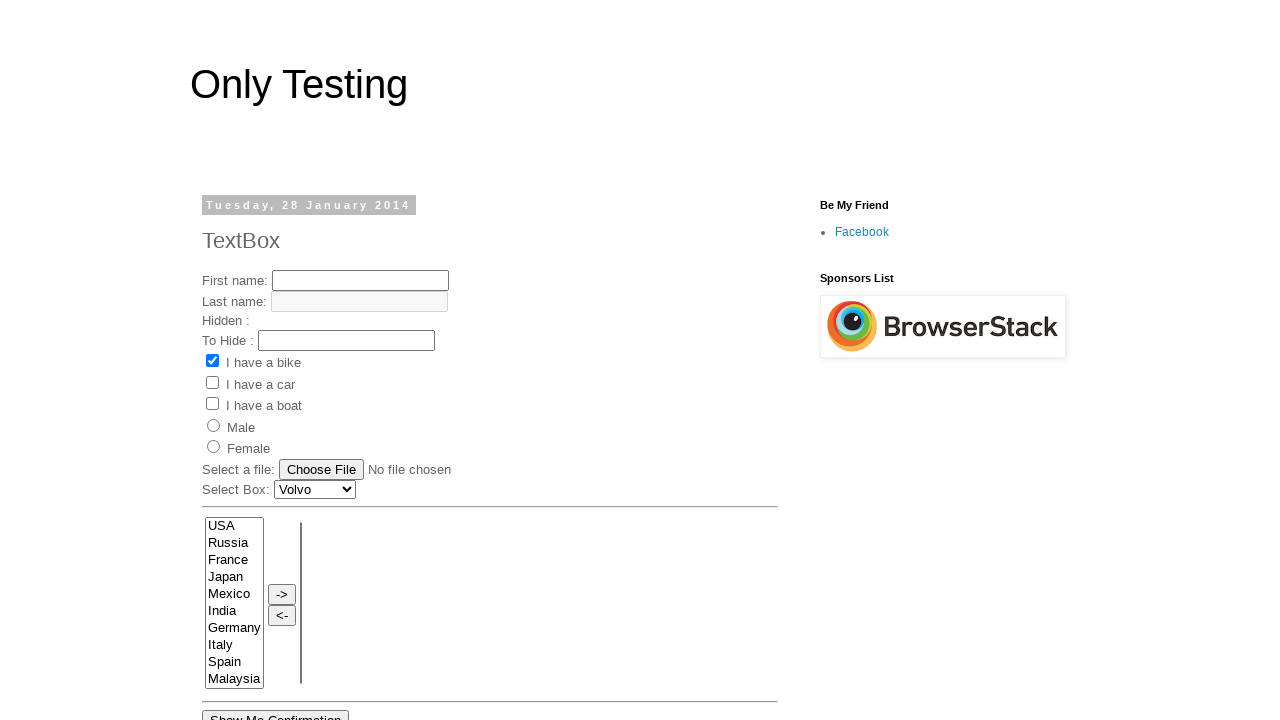

Selected option at index 4 from the dropdown on select[name='FromLB']
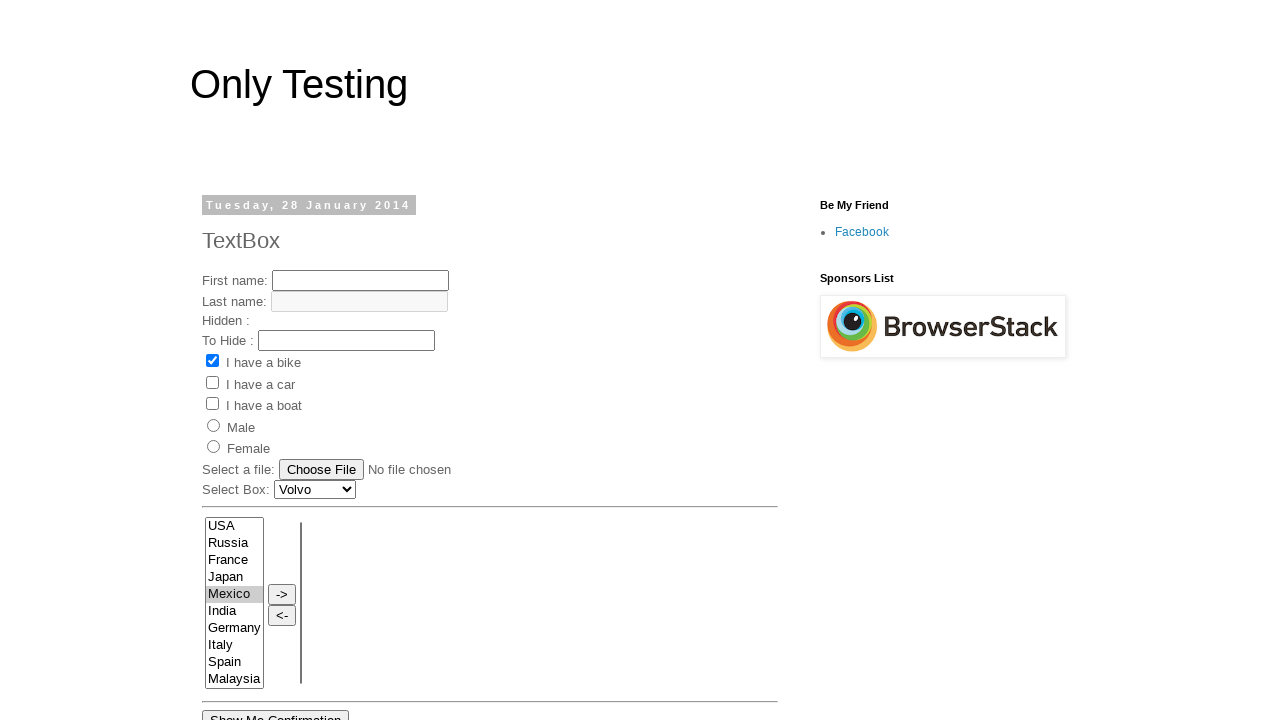

Selected 'Greece' option from the dropdown on select[name='FromLB']
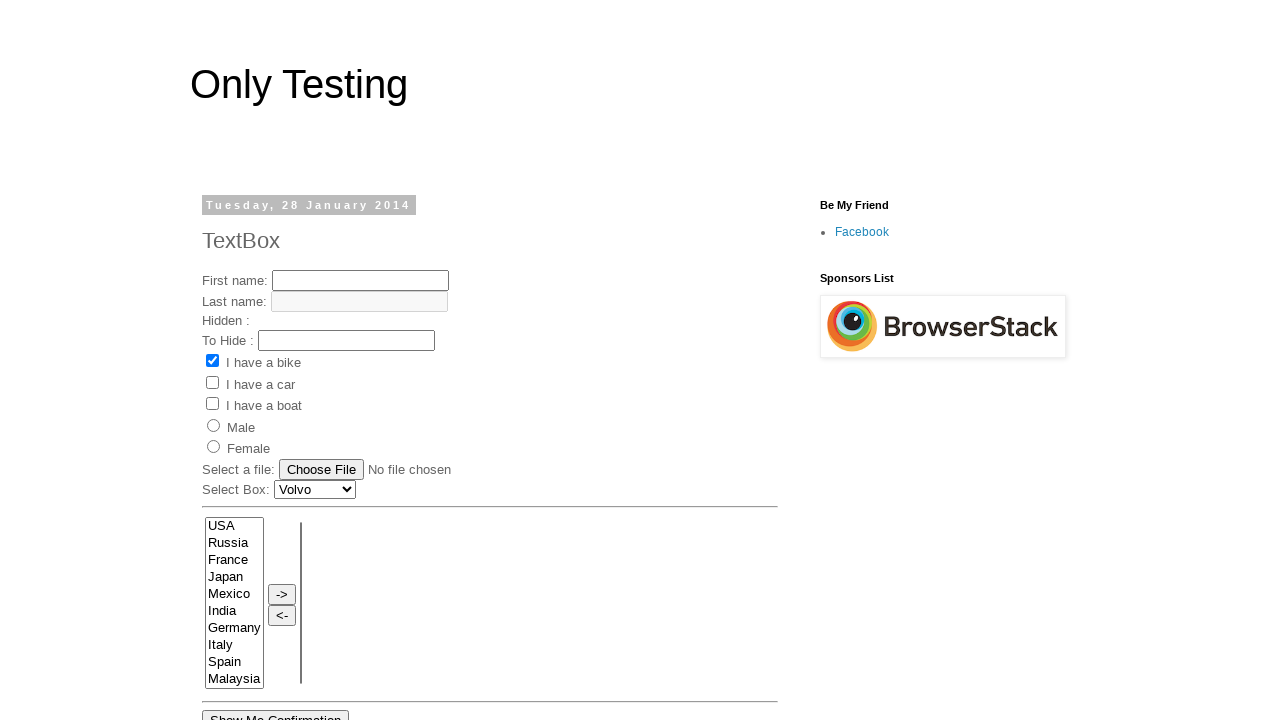

Located first checked option in the dropdown
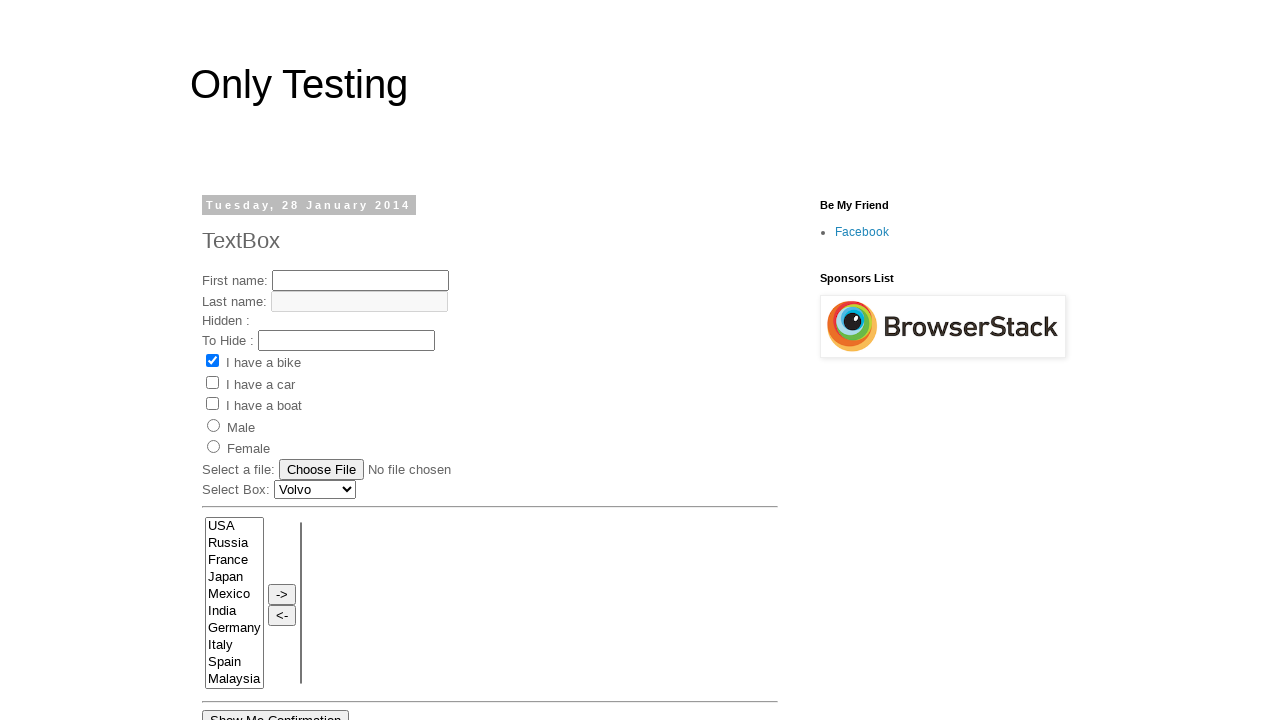

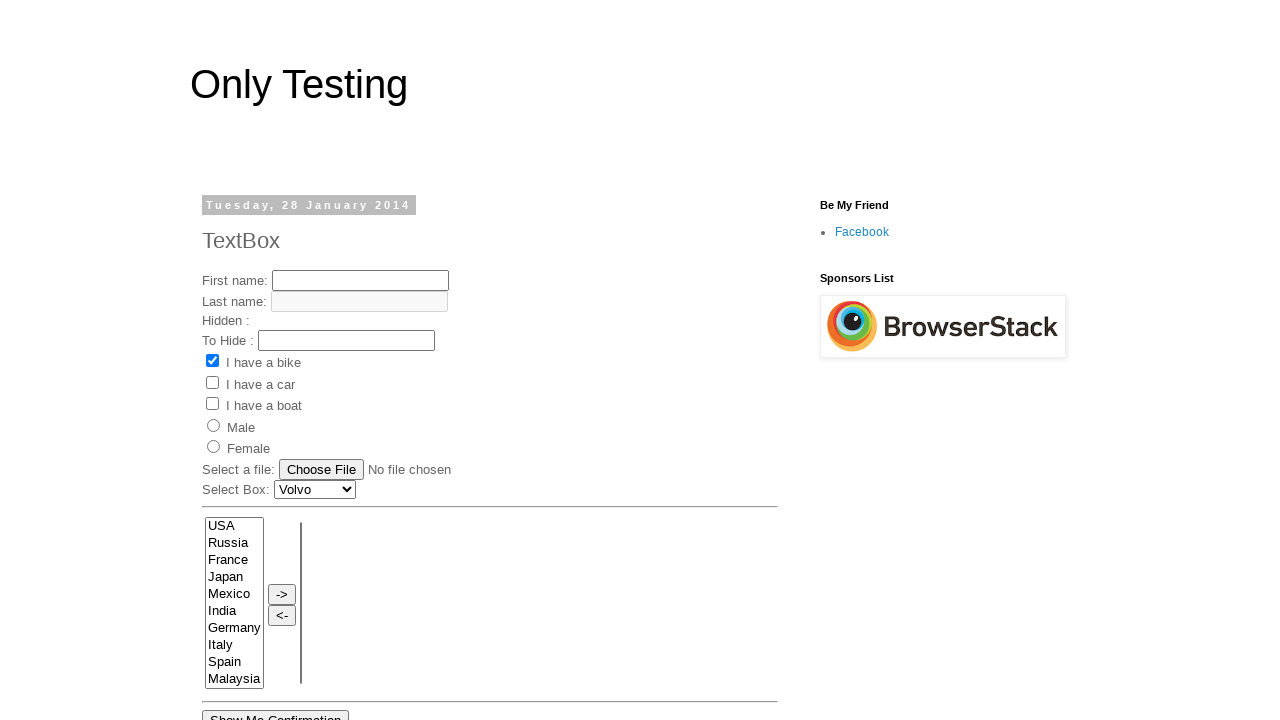